Tests a guinea pig test page by verifying the page title, checking that the comments element is a textarea, and typing text into it to verify input functionality.

Starting URL: http://admc.io/wd/test-pages/guinea-pig.html

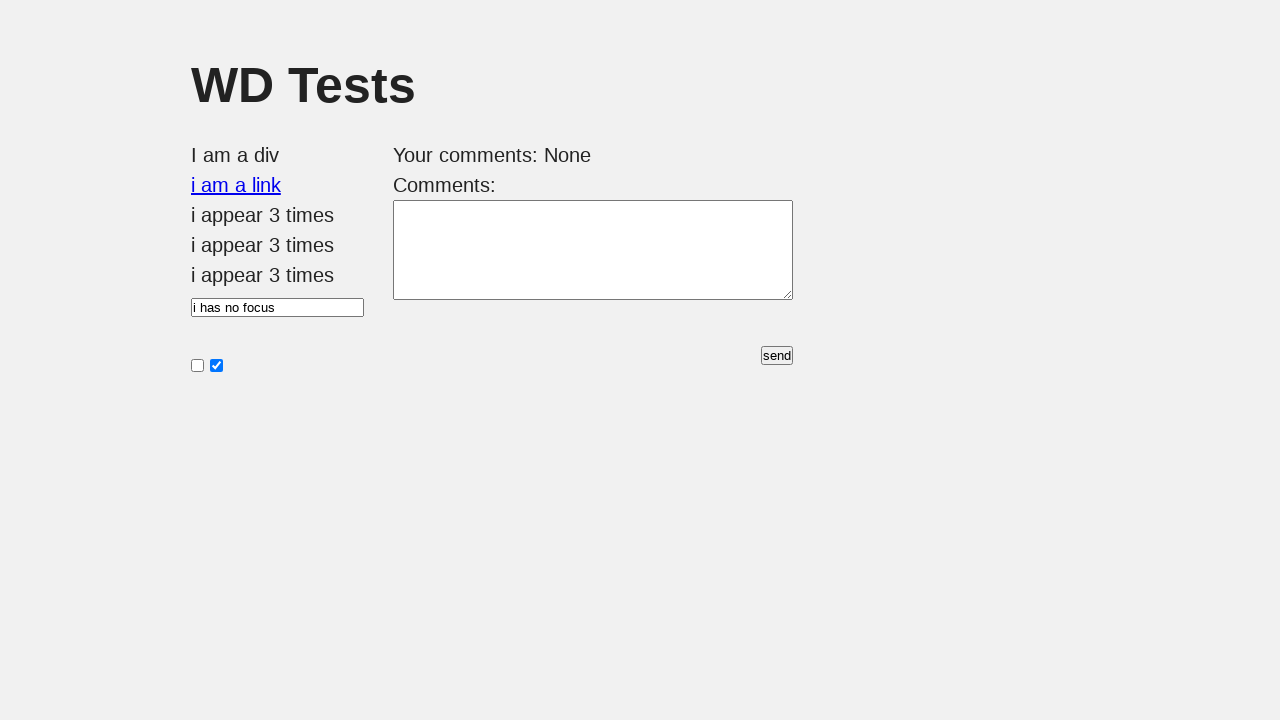

Verified page title is 'WD Tests'
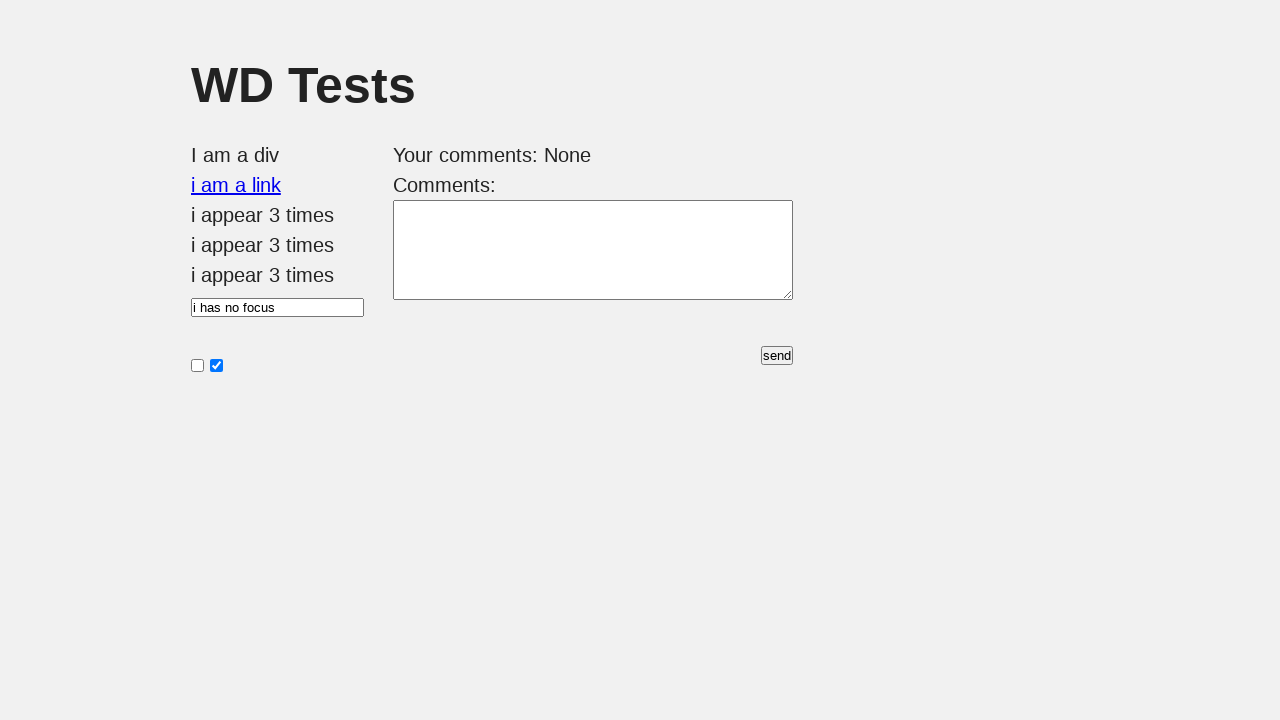

Located and waited for #comments element to be visible
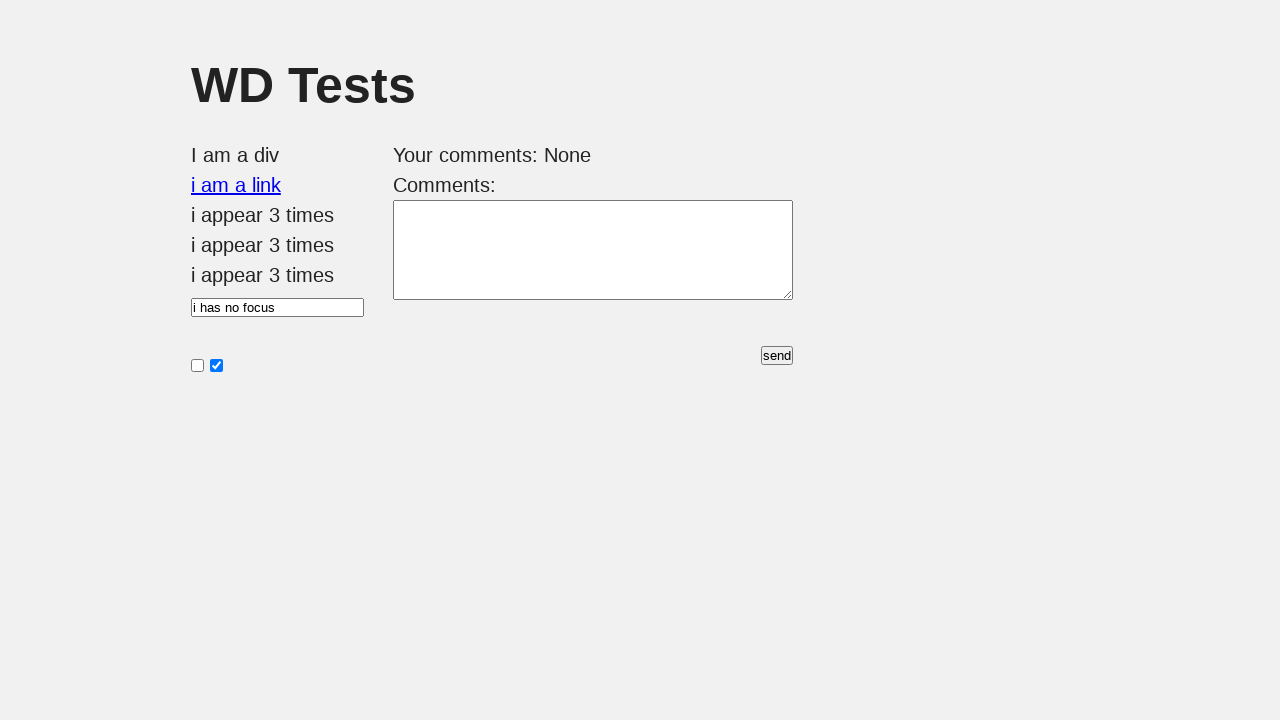

Verified #comments element is a textarea
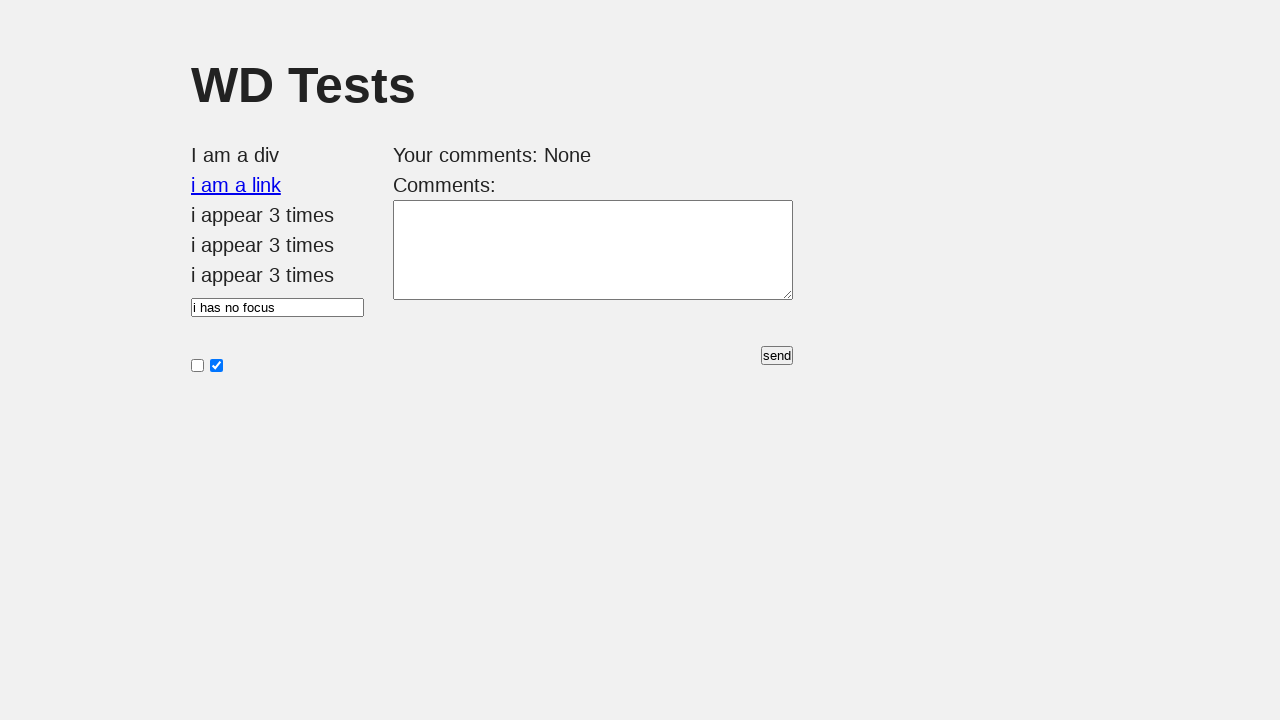

Filled textarea with 'Bonjour!' on #comments
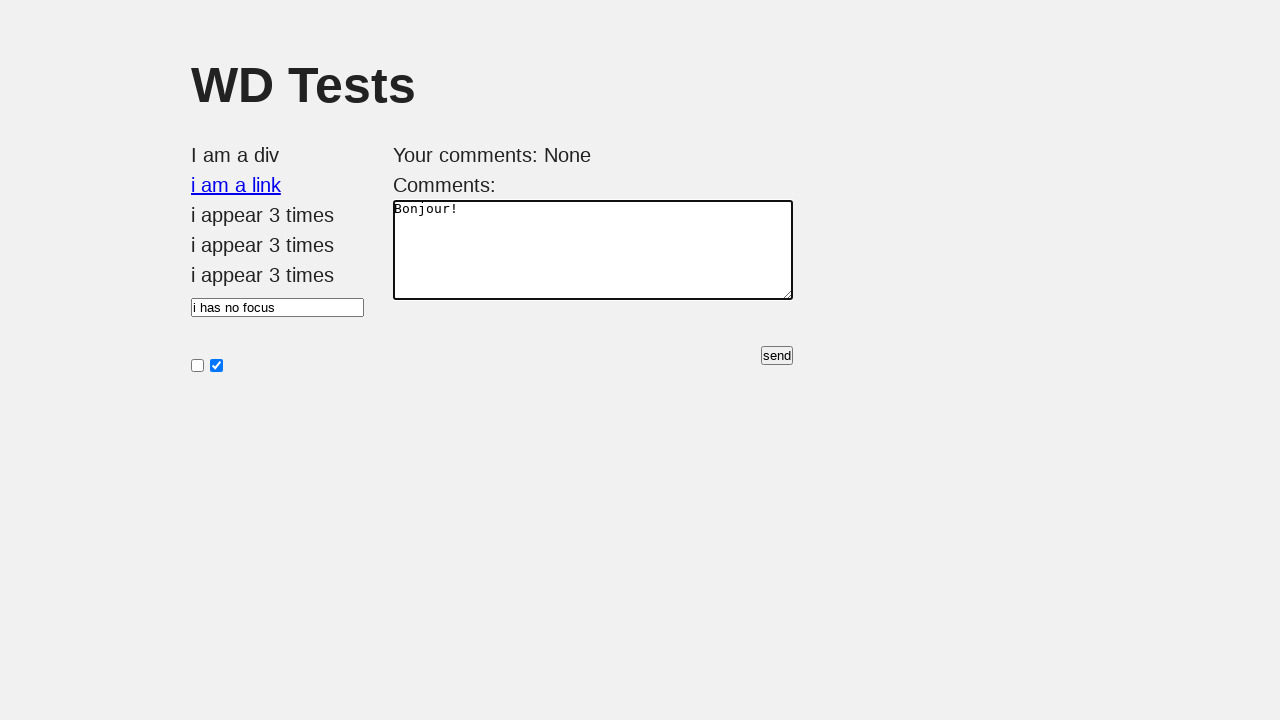

Verified textarea input value is 'Bonjour!'
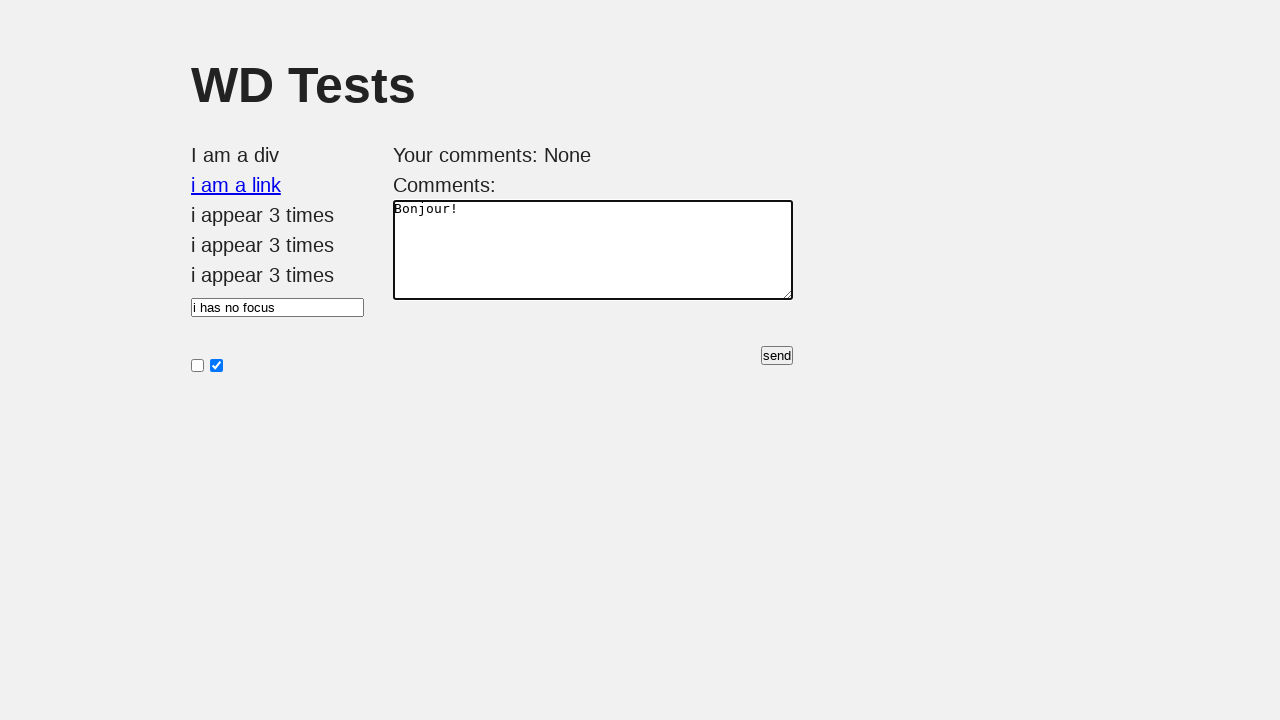

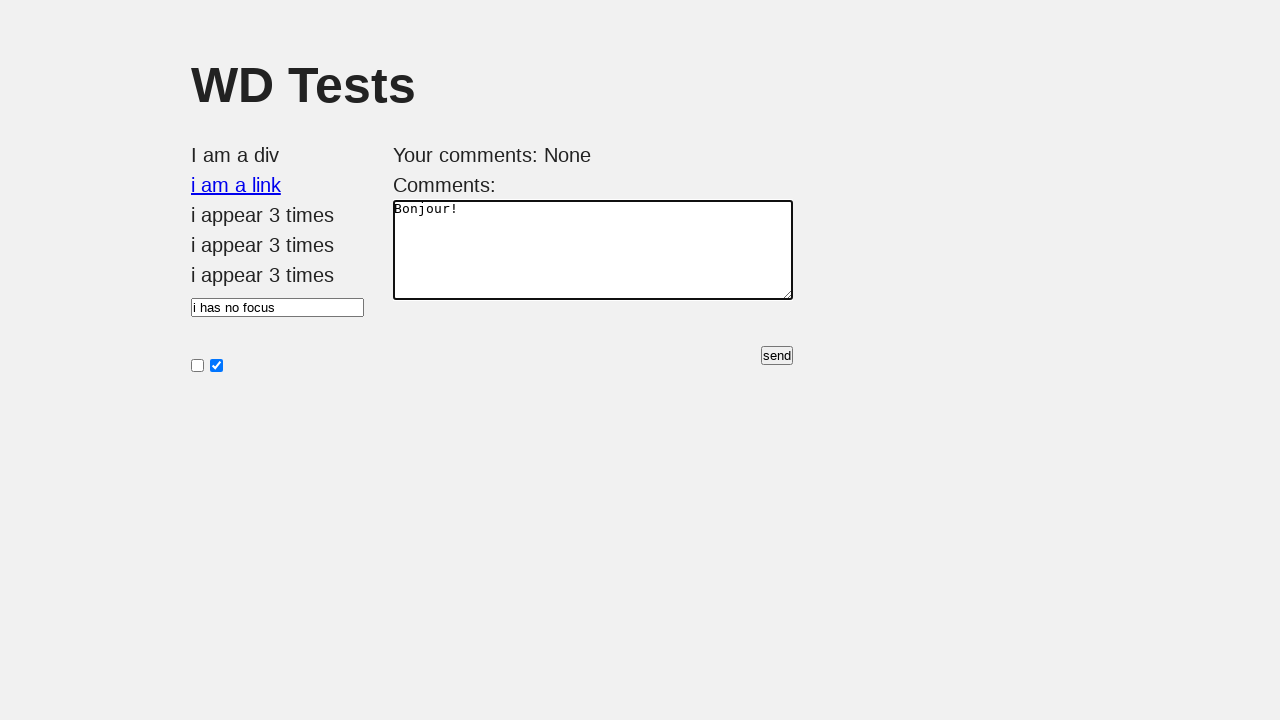